Tests dynamic control functionality by verifying a textbox is initially disabled, clicking enable button, and confirming it becomes enabled with a success message

Starting URL: https://the-internet.herokuapp.com/dynamic_controls

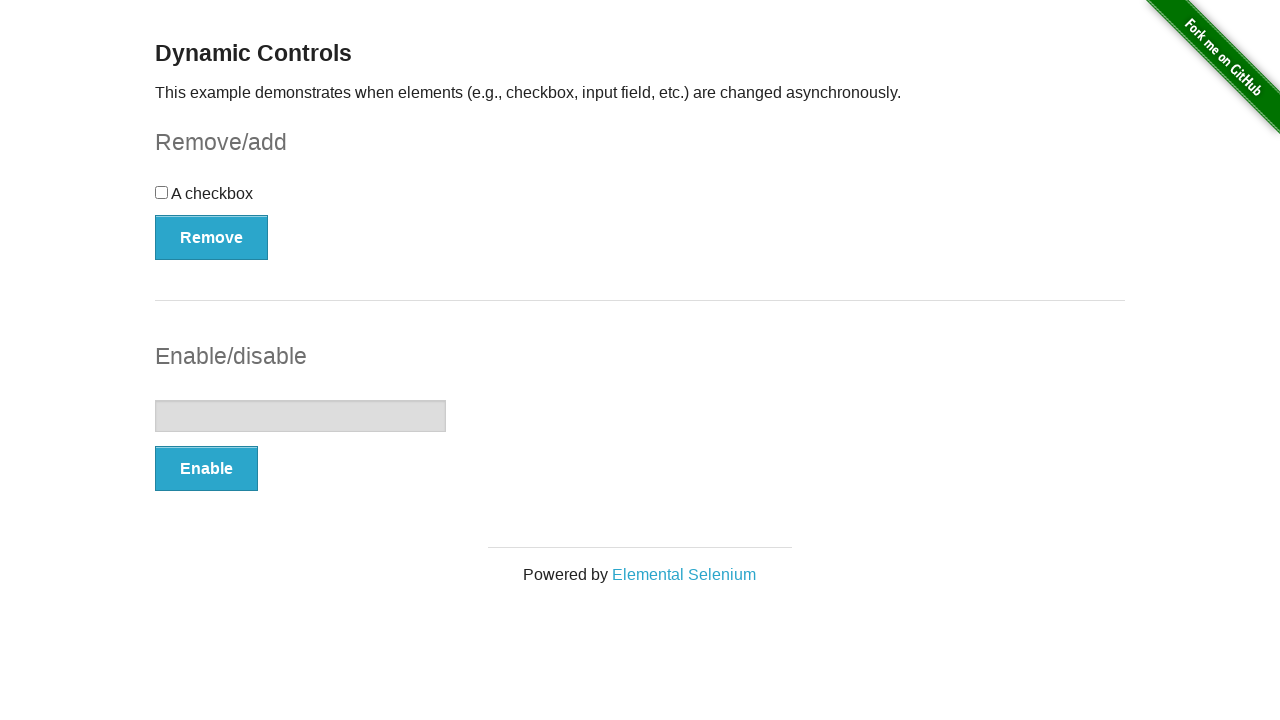

Located textbox element
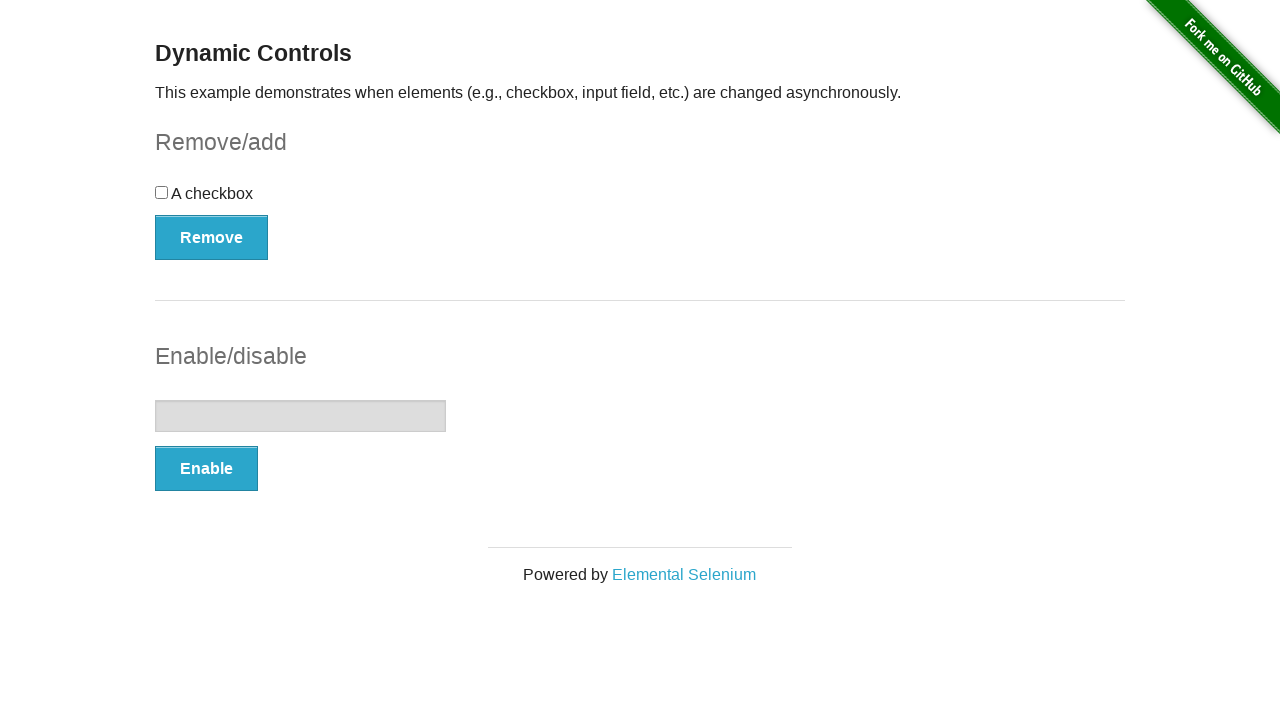

Verified textbox is initially disabled
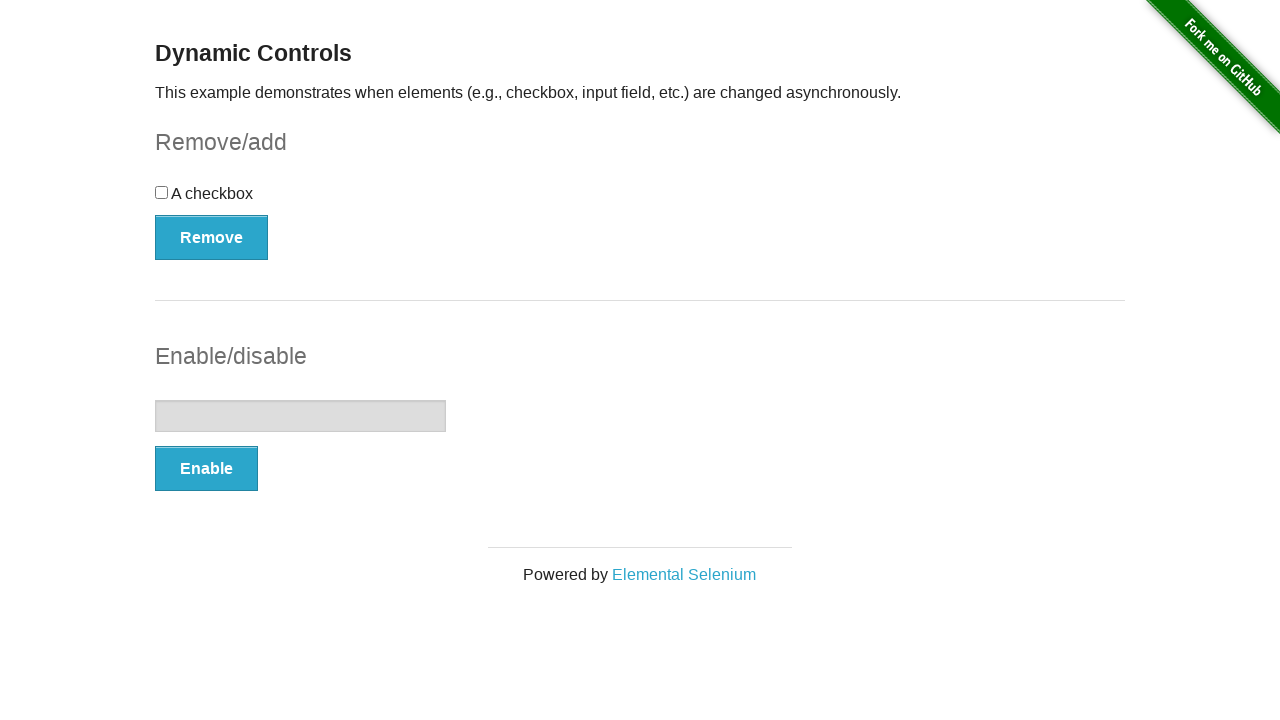

Clicked Enable button at (206, 469) on button:has-text('Enable')
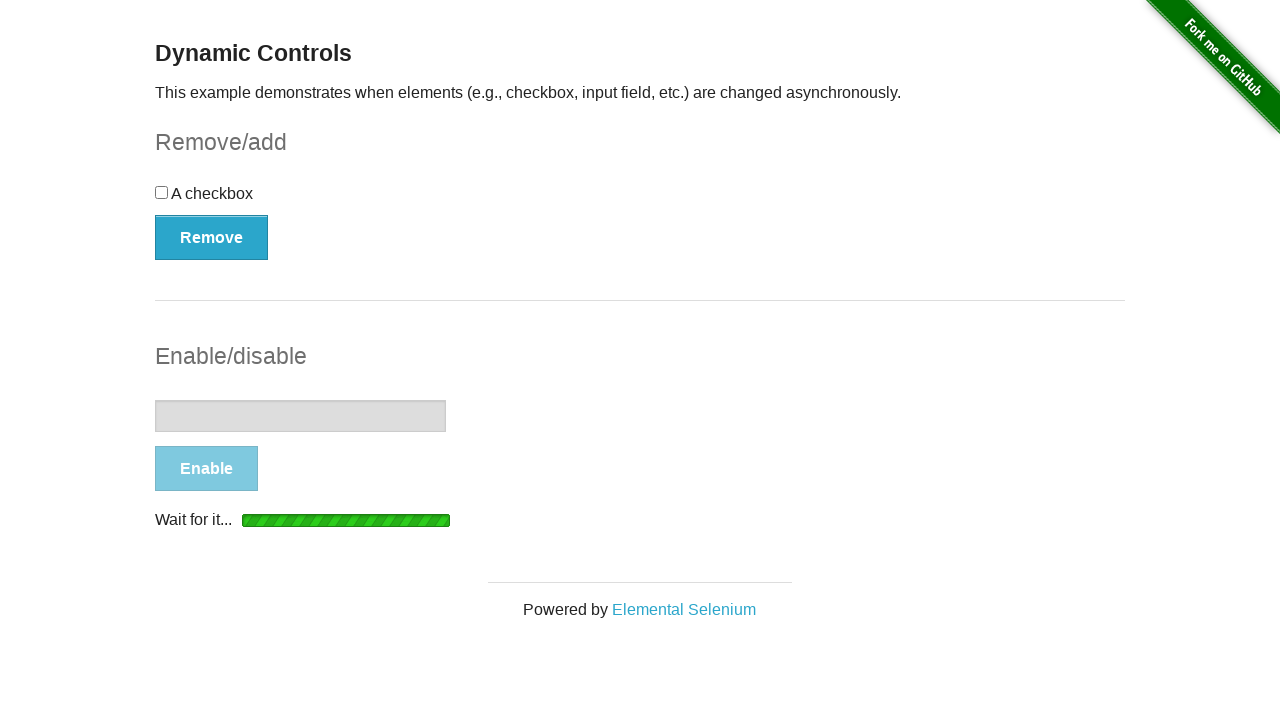

Success message appeared confirming textbox is enabled
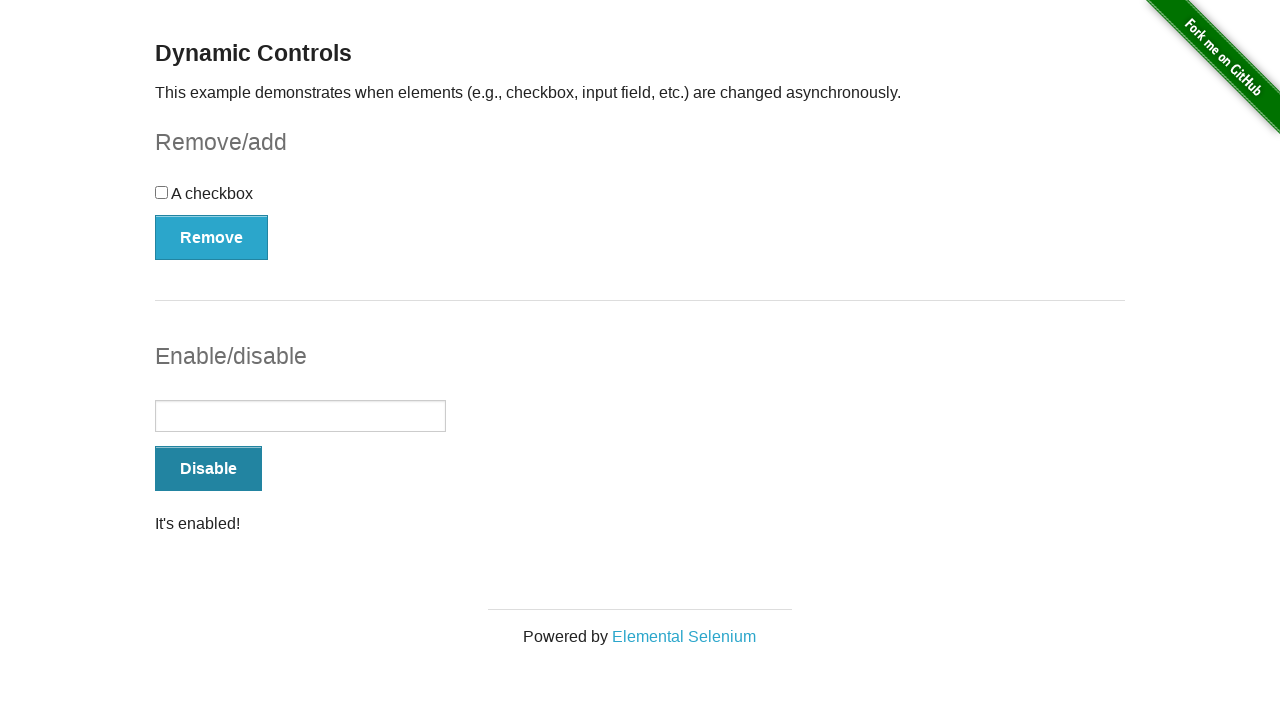

Located success message element
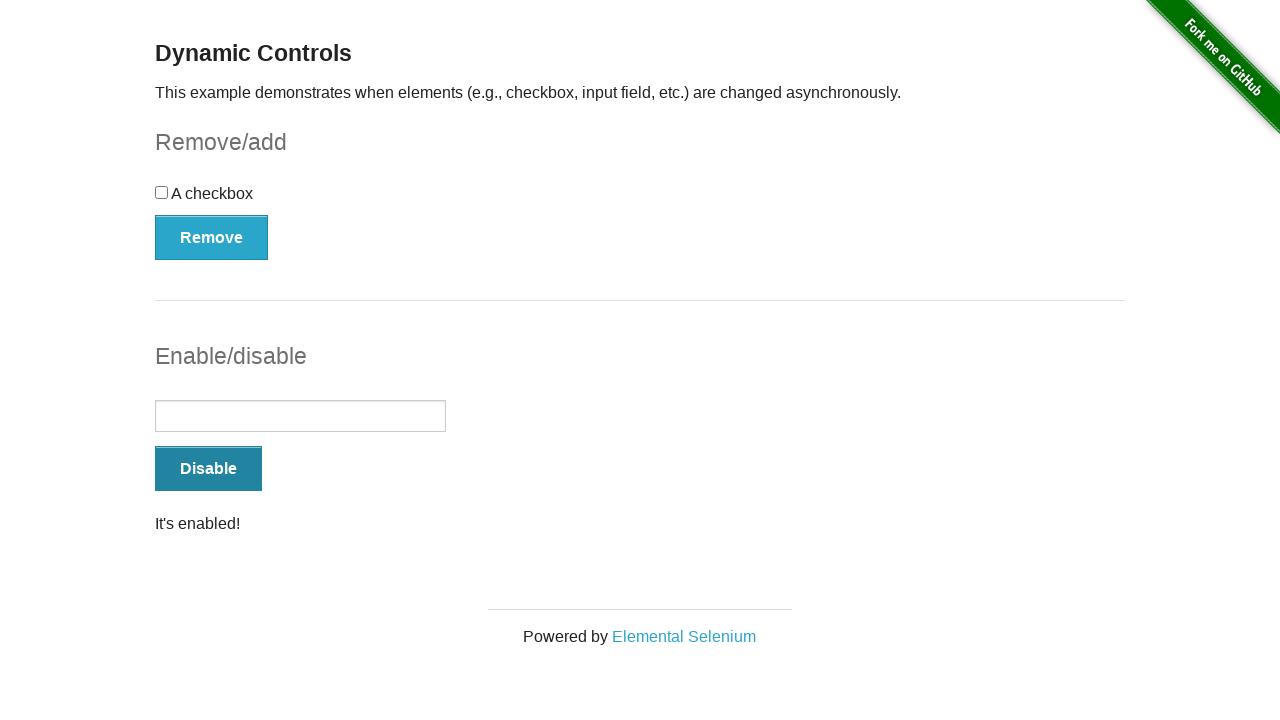

Verified success message displays 'It's enabled!'
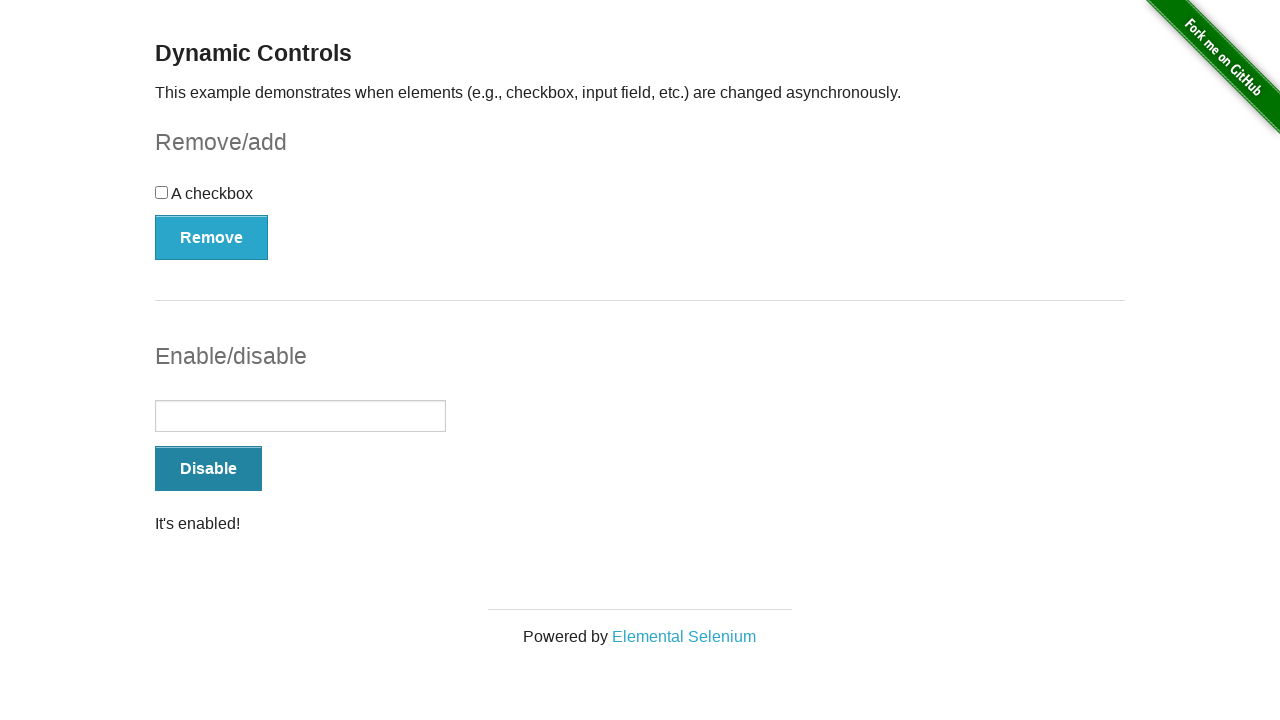

Verified textbox is now enabled
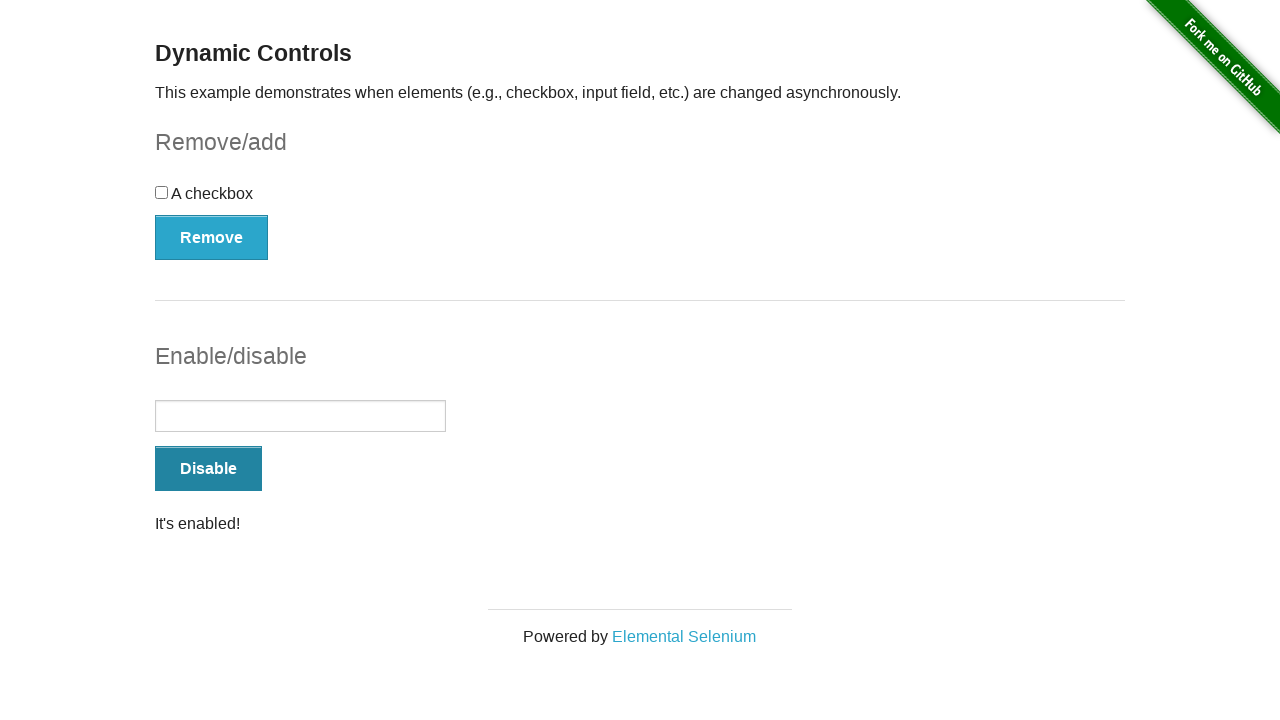

Clicked on the enabled textbox at (300, 416) on input[type='text']
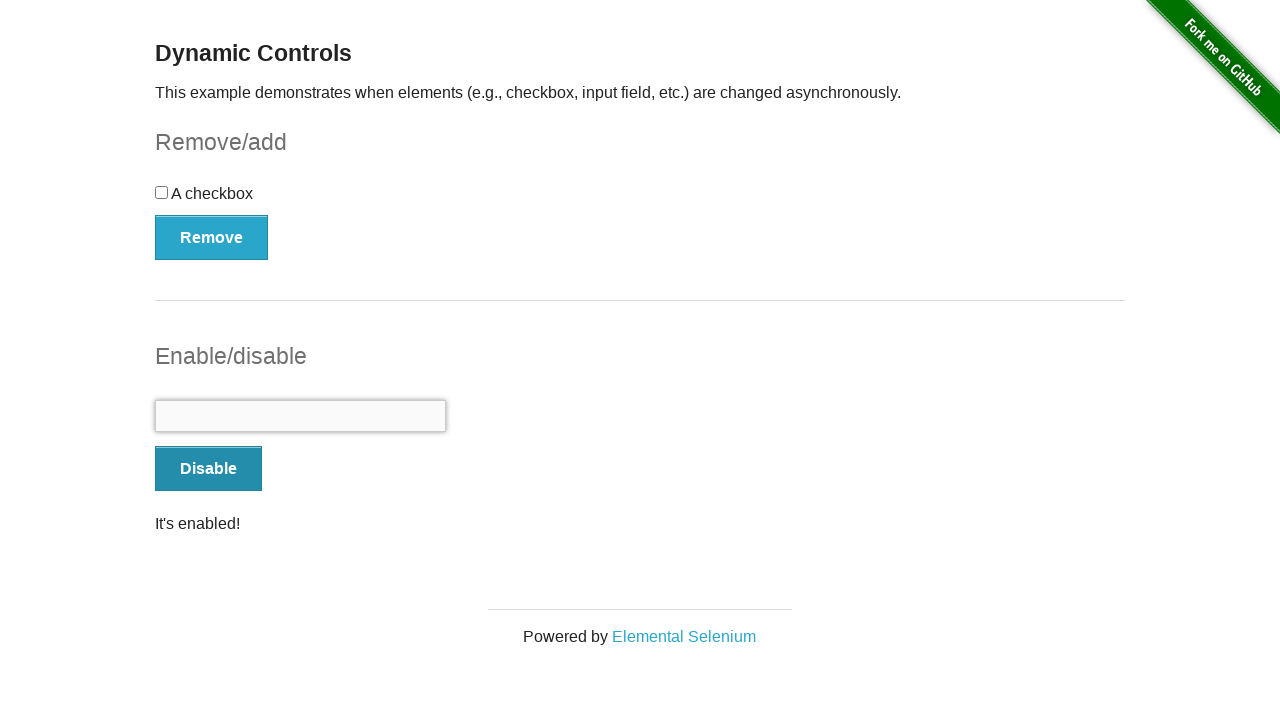

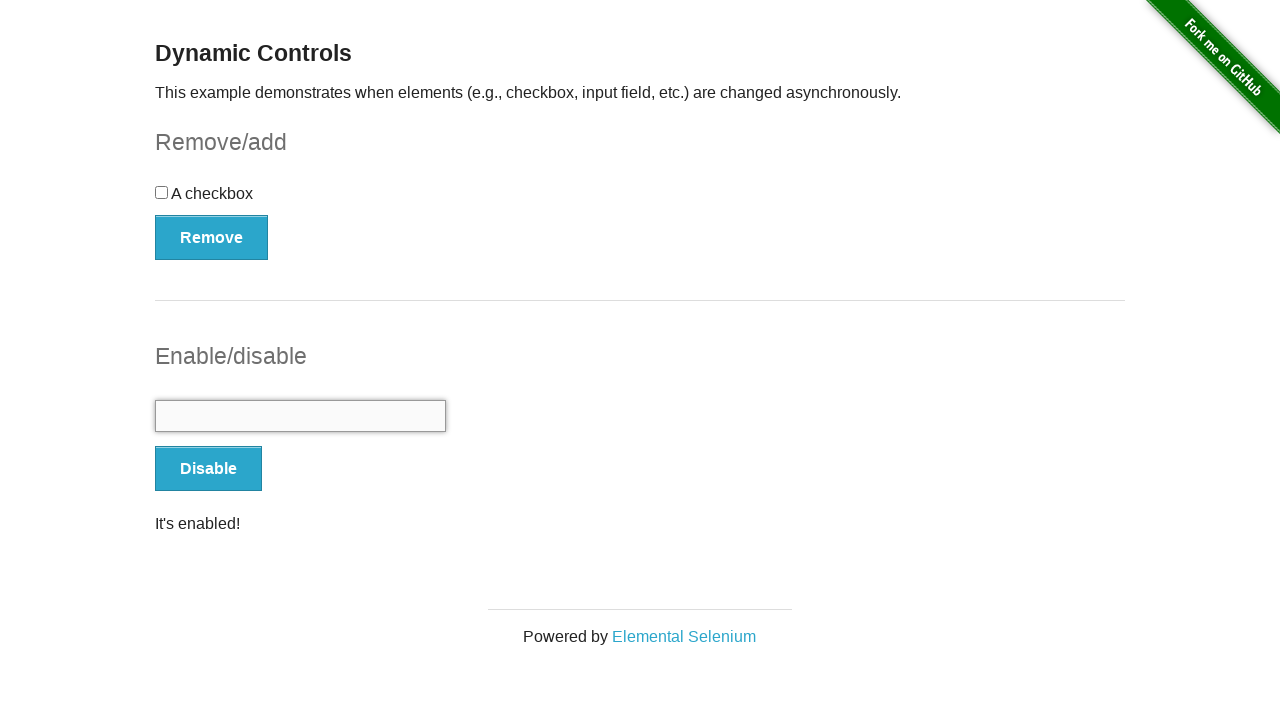